Tests accepting a JavaScript alert dialog by clicking a button that triggers an alert and accepting it

Starting URL: https://letcode.in/test

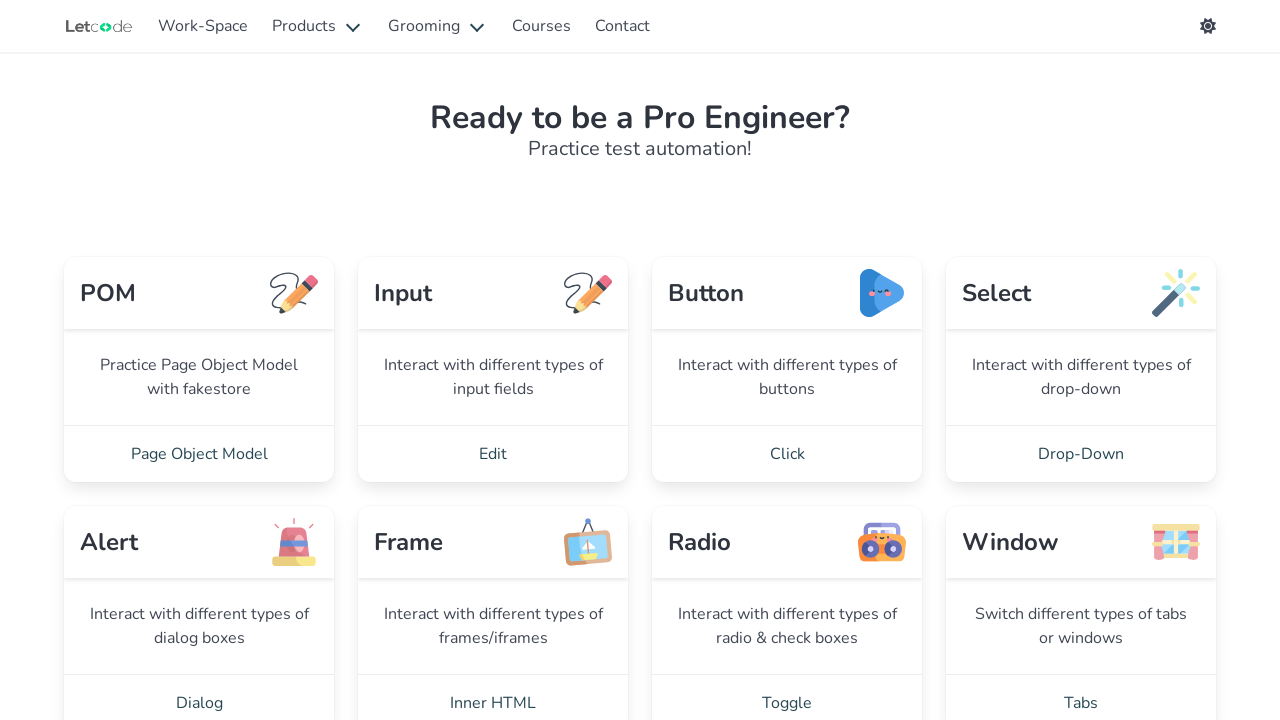

Clicked Dialog link to navigate to alert page at (199, 692) on xpath=//a[@href='/alert']
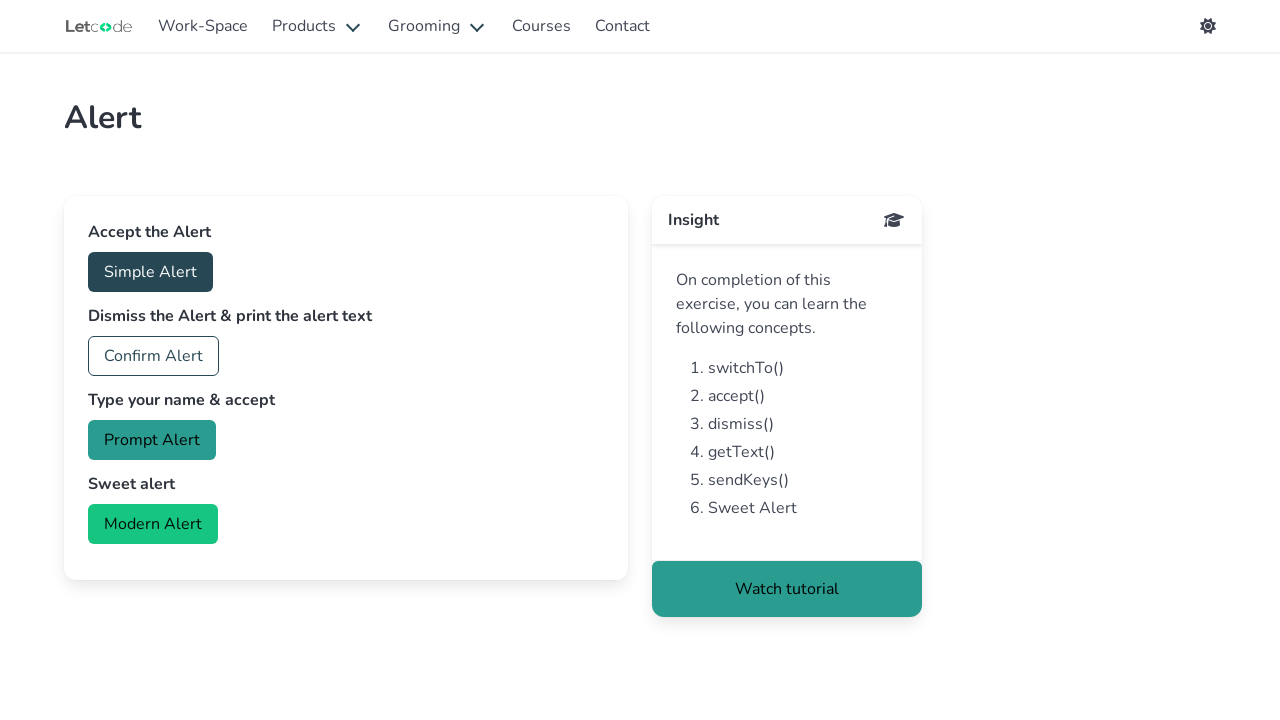

Alert page loaded successfully
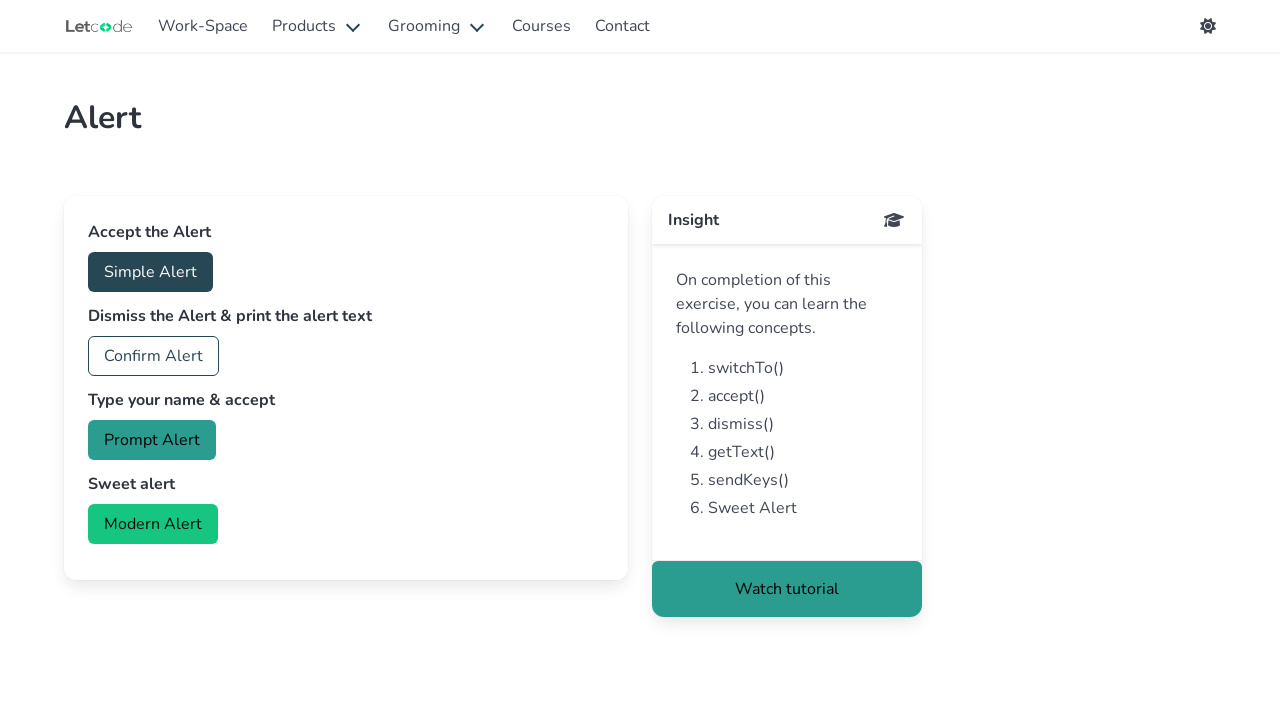

Set up dialog handler to accept alerts
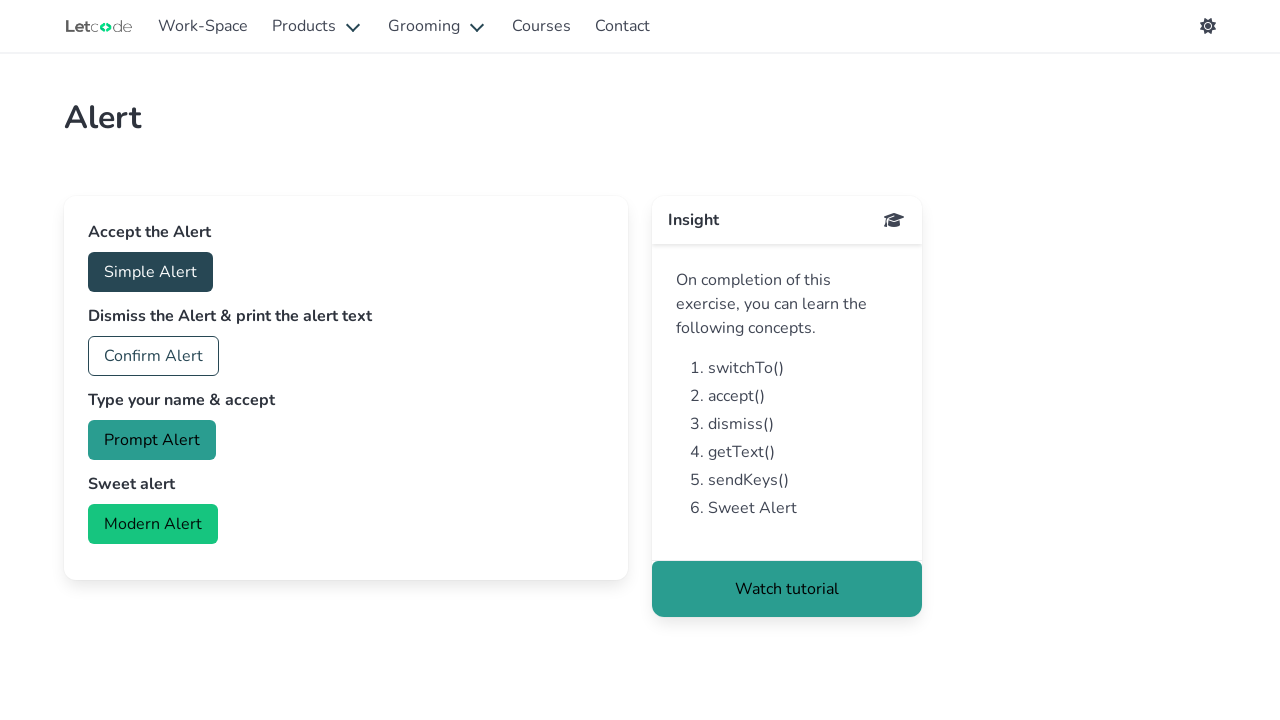

Clicked accept button to trigger JavaScript alert at (150, 272) on #accept
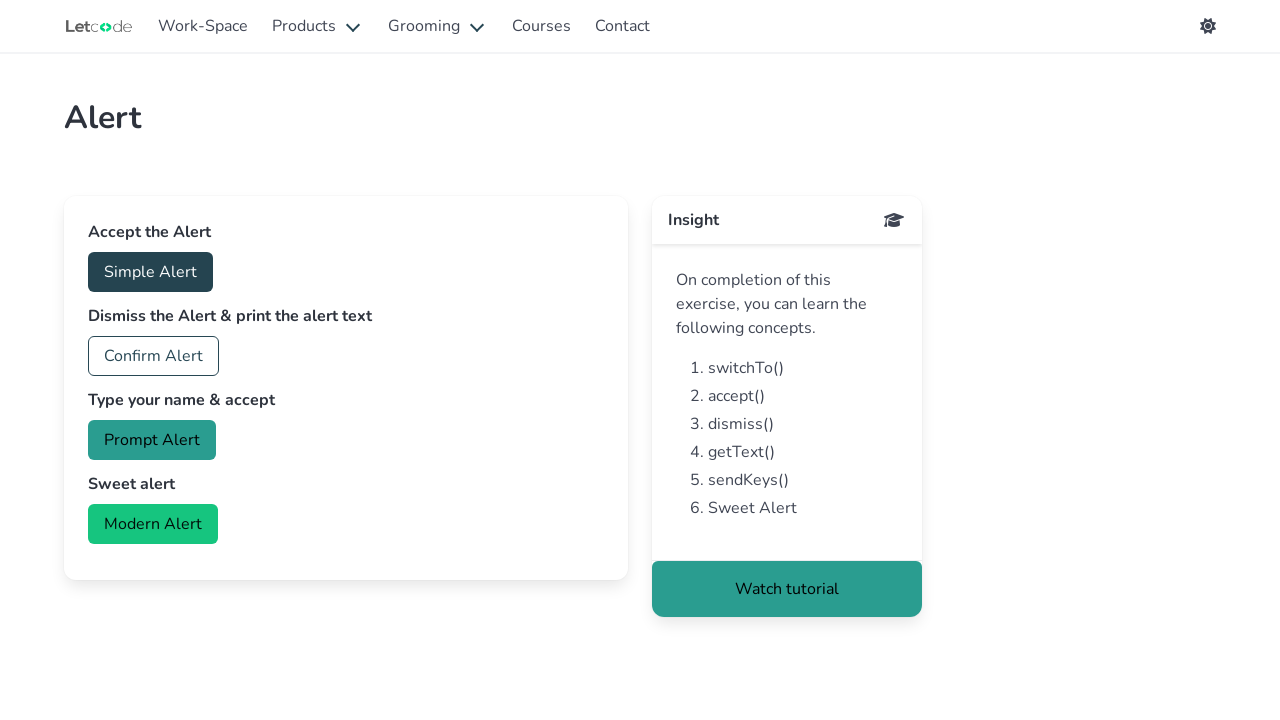

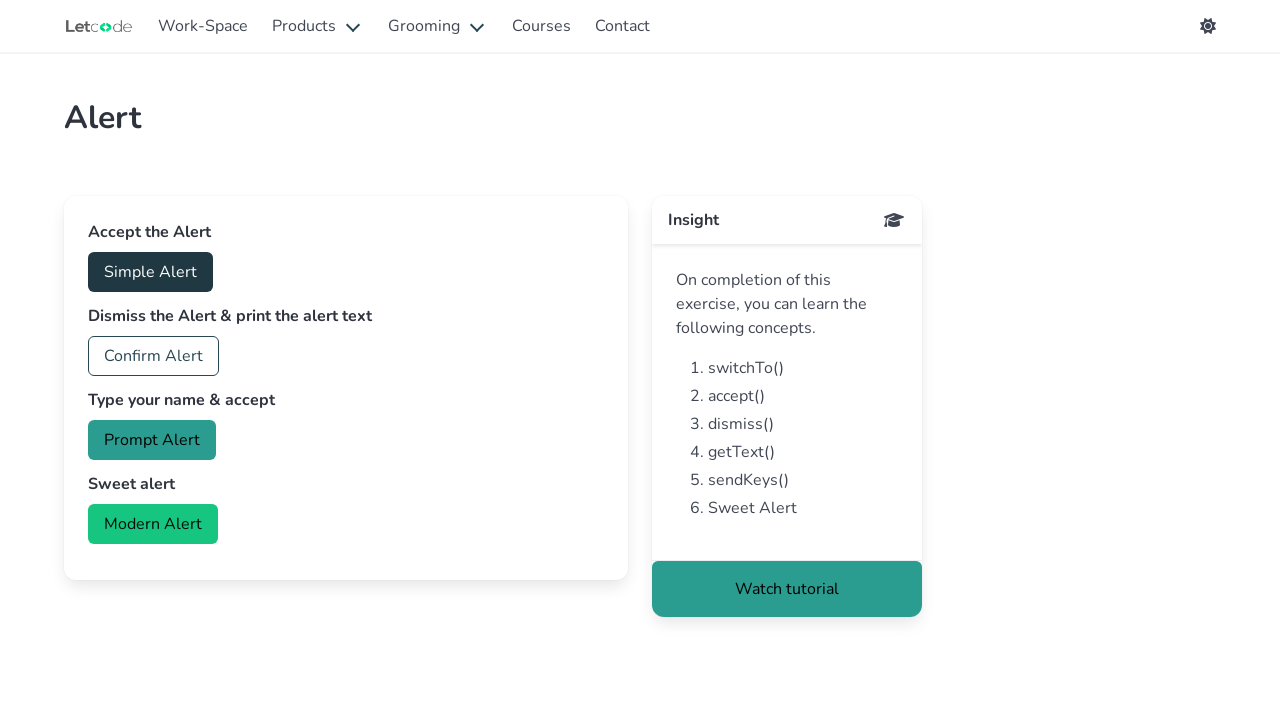